Fills out a practice form with personal details including name, email, phone, date of birth, subjects, hobbies, address, and state/city selection, then verifies the submission modal appears.

Starting URL: https://demoqa.com/automation-practice-form

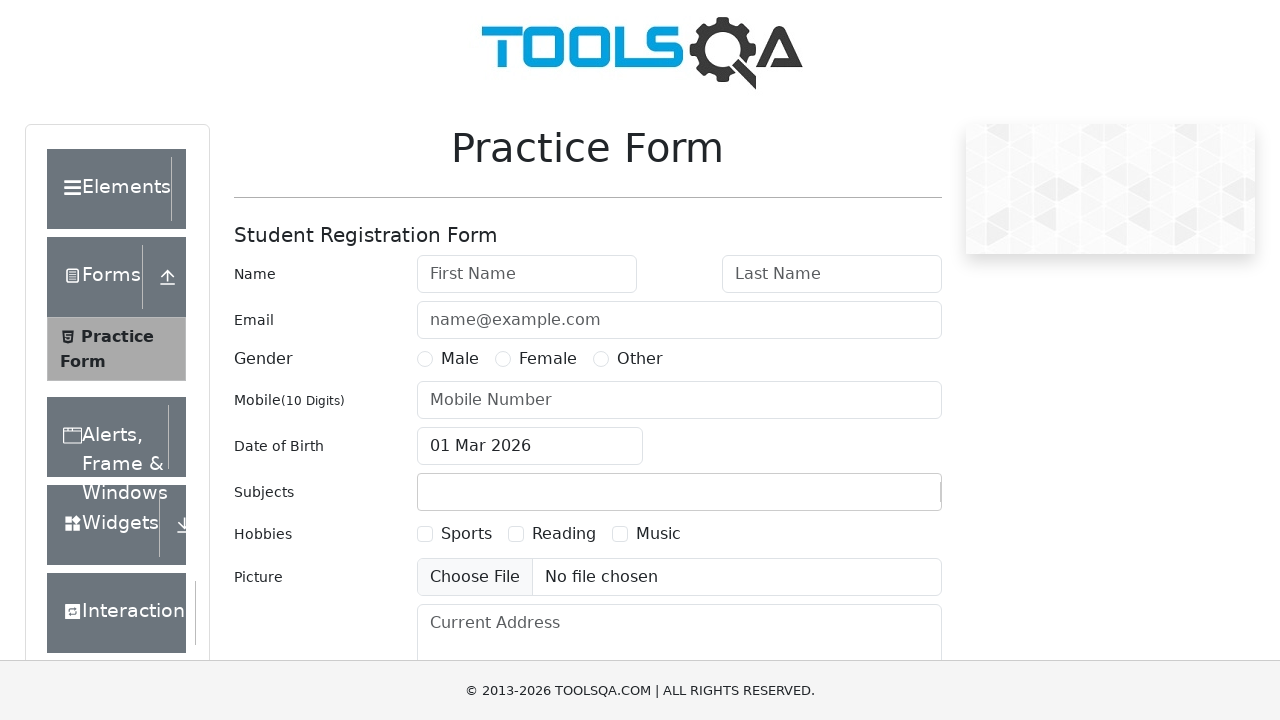

Removed fixed banner element
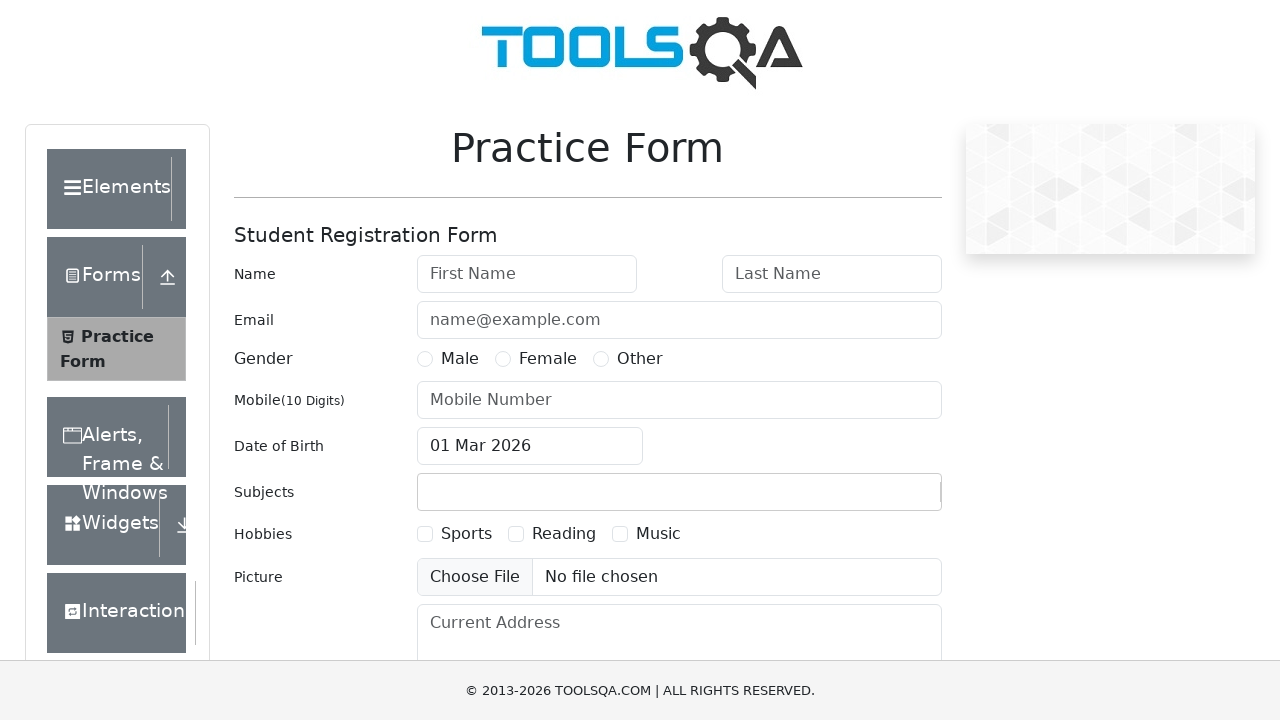

Removed footer element
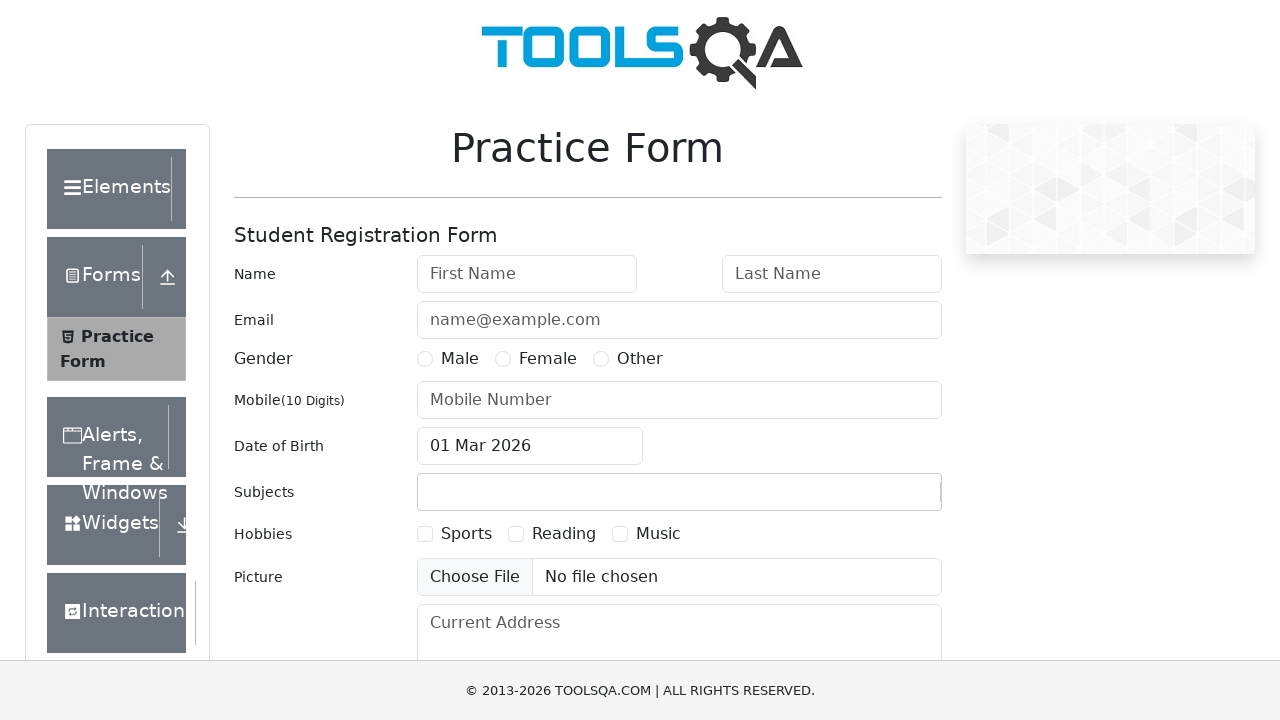

Filled first name field with 'Bruce' on #firstName
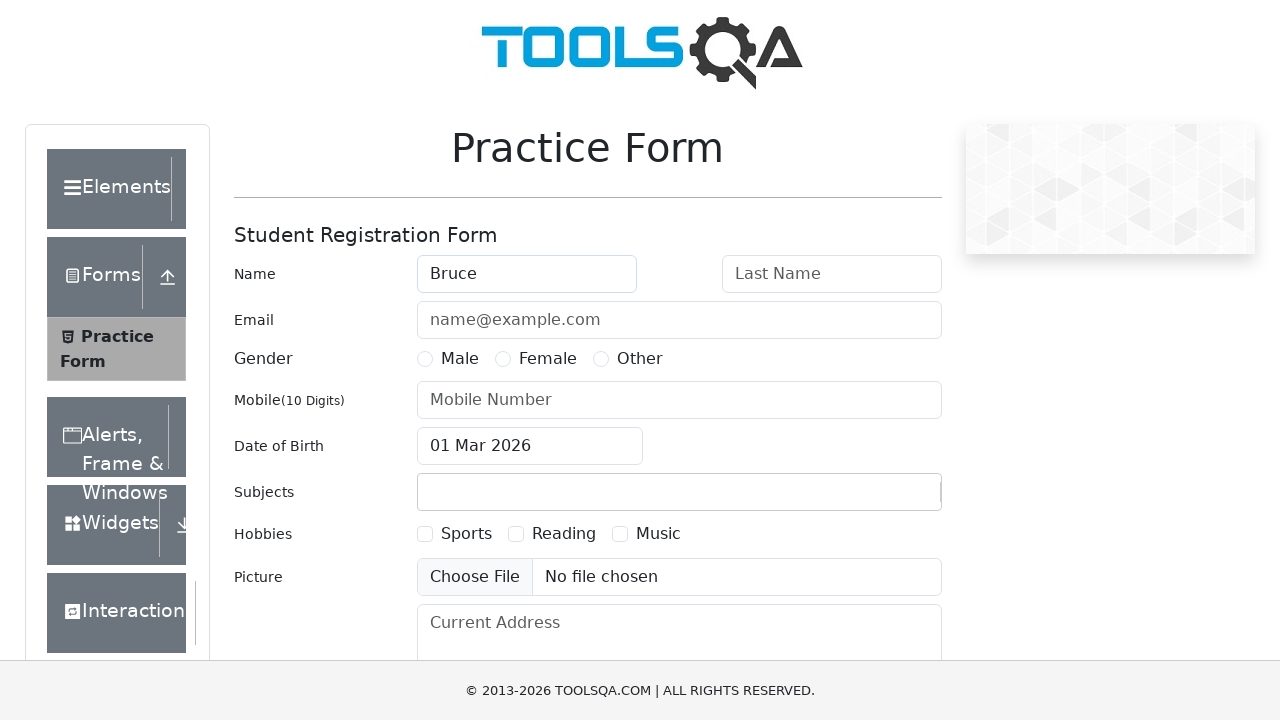

Filled last name field with 'Wayne' on #lastName
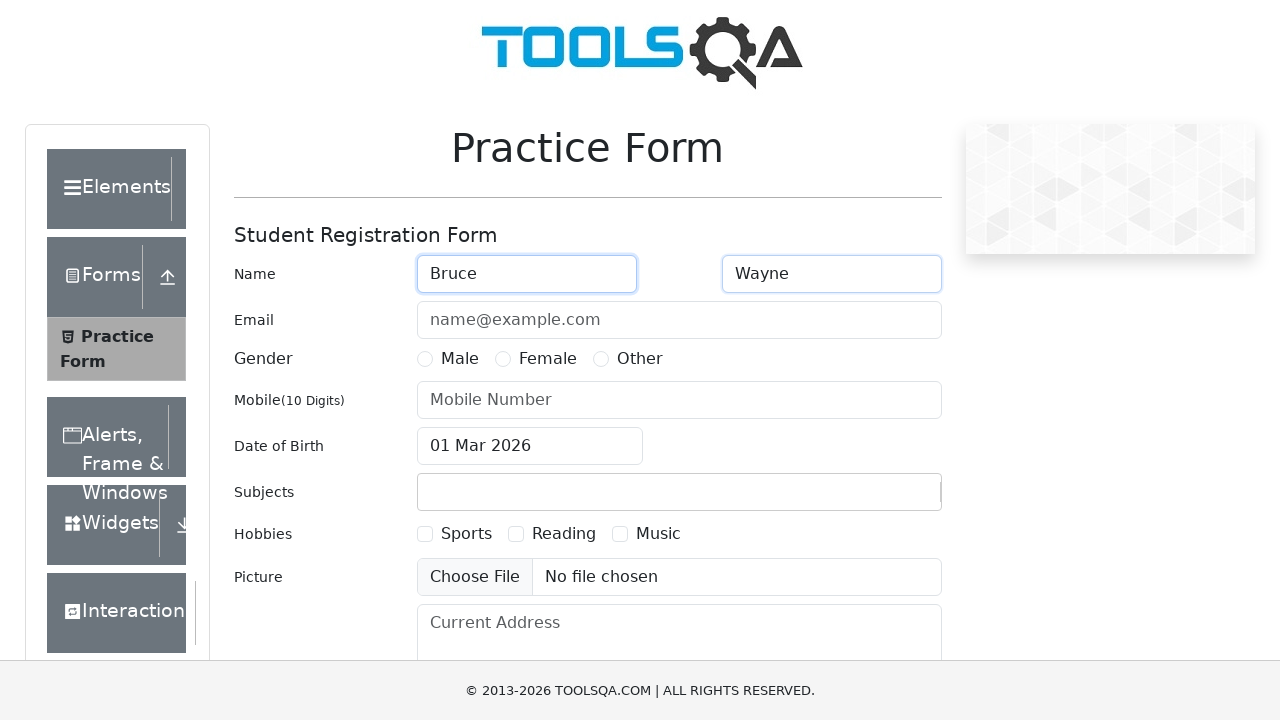

Filled email field with 'wayneinterprise@waine.com' on #userEmail
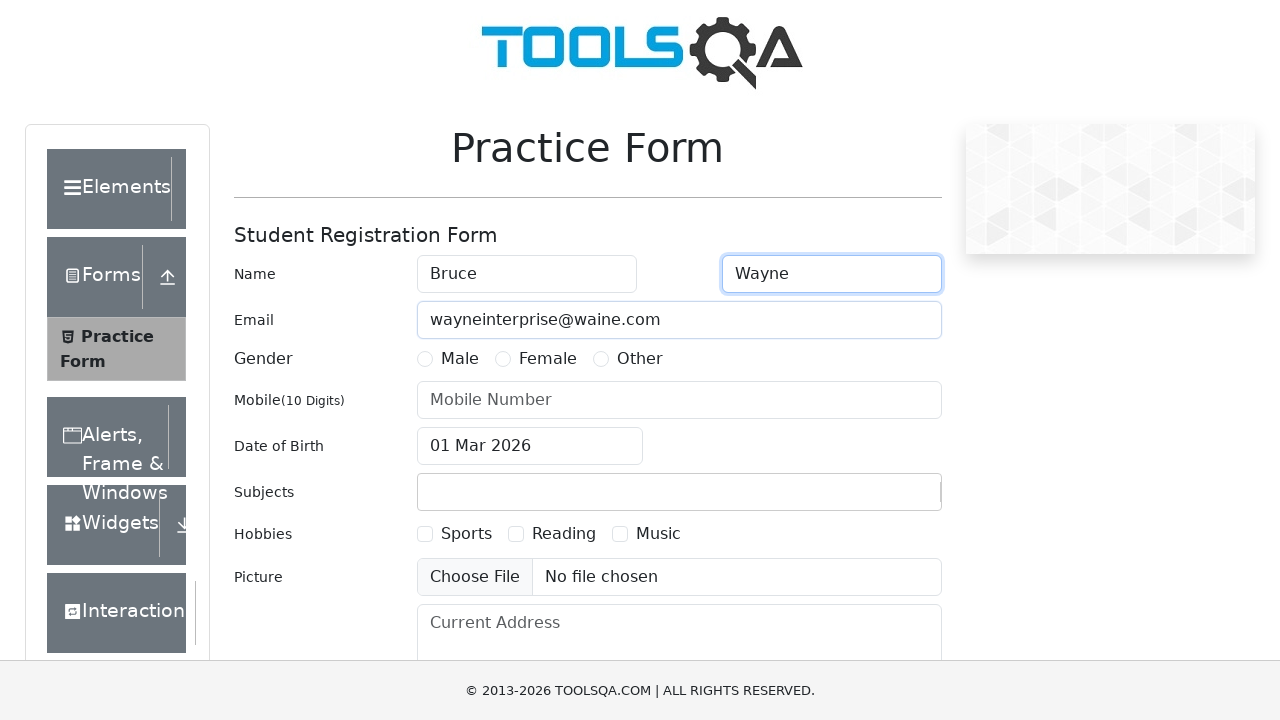

Selected gender radio button at (460, 359) on [for=gender-radio-1]
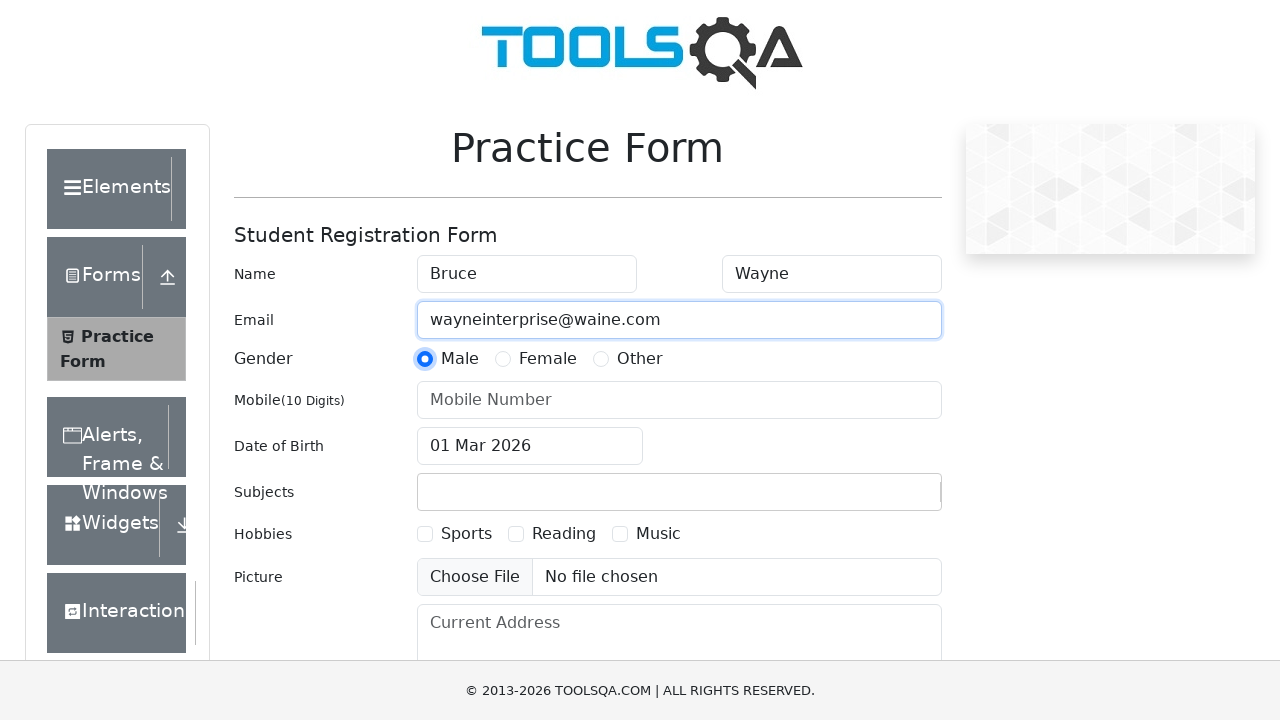

Filled phone number field with '7999999999' on #userNumber
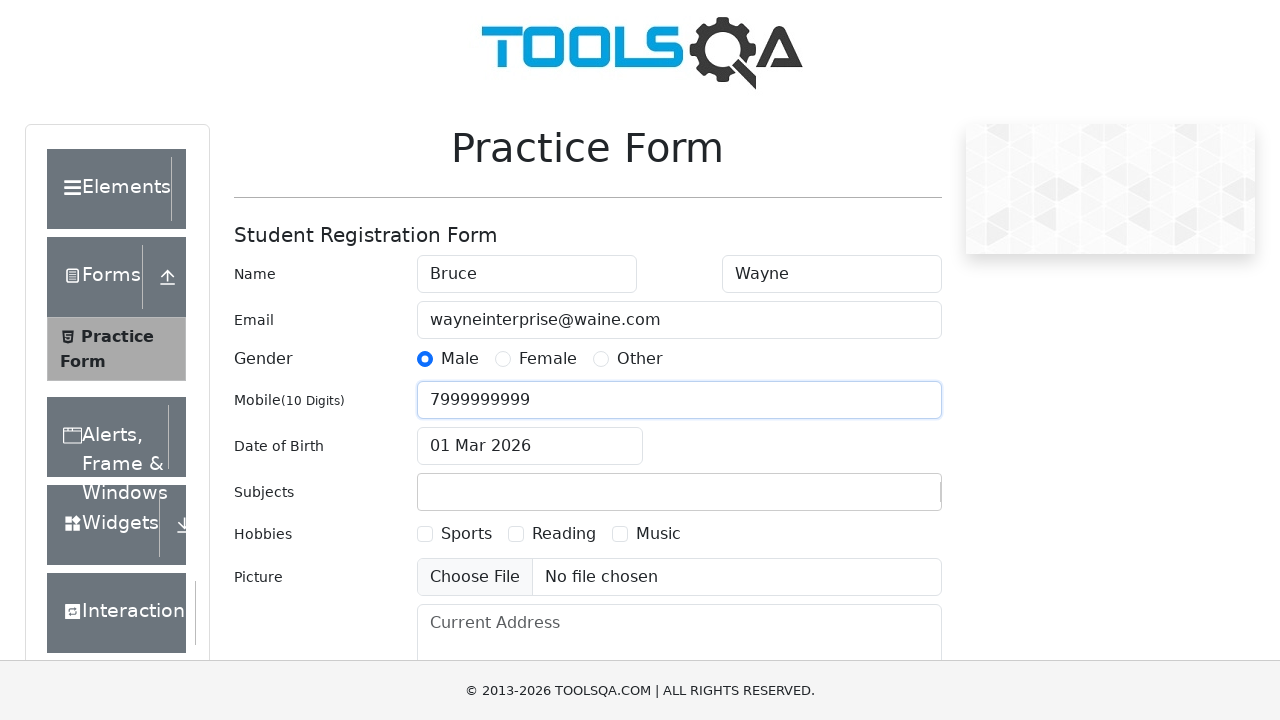

Clicked date of birth input field at (530, 446) on #dateOfBirthInput
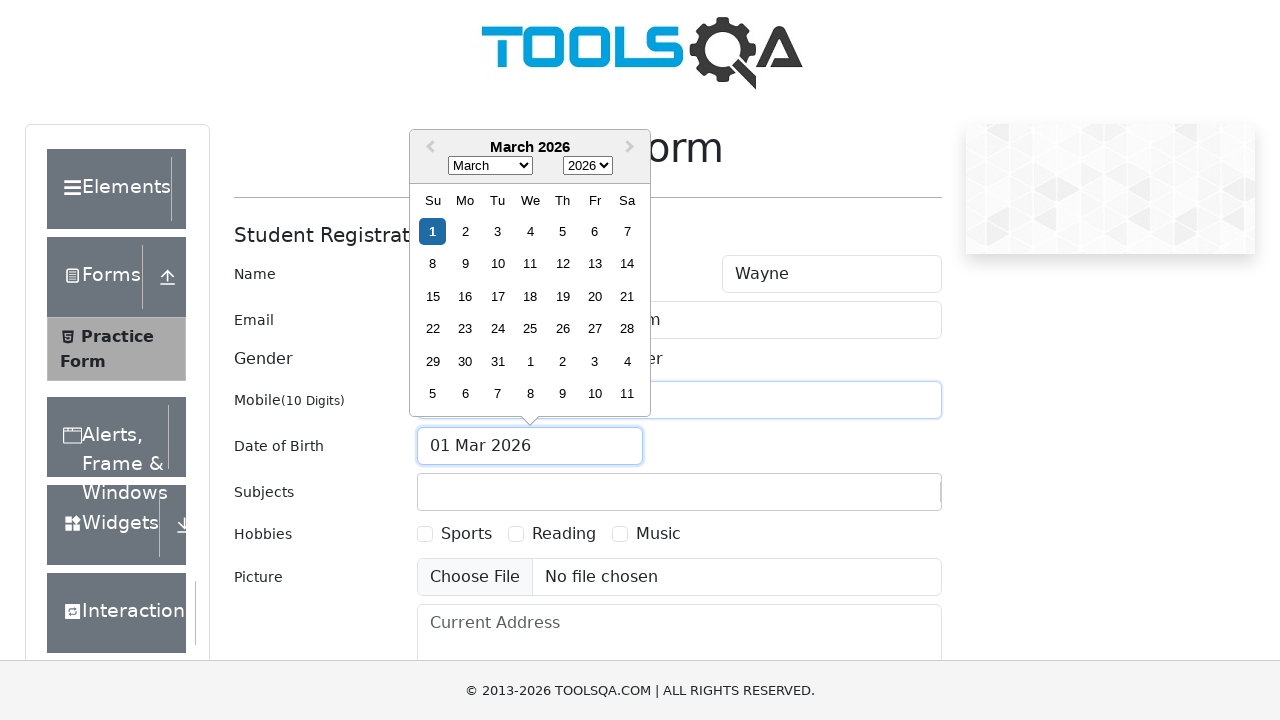

Clicked month selector in date picker at (490, 166) on .react-datepicker__month-select
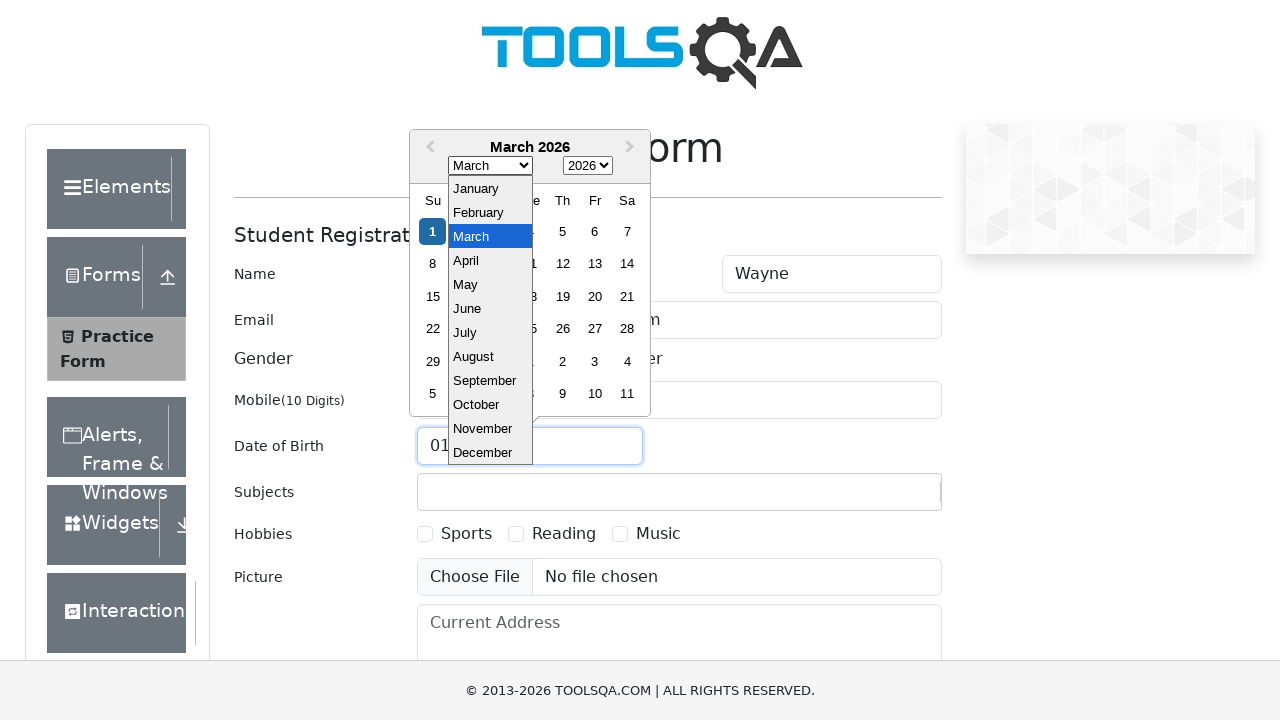

Selected month 11 (December) from date picker on .react-datepicker__month-select
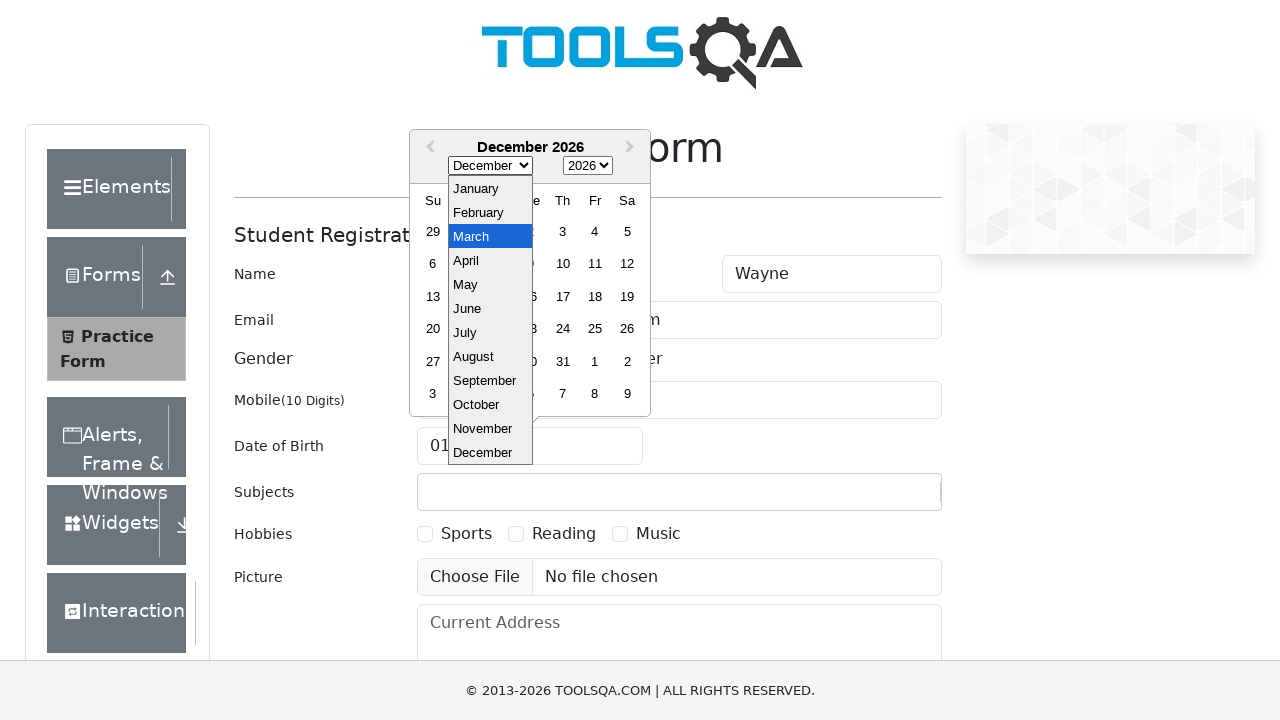

Clicked year selector in date picker at (588, 166) on .react-datepicker__year-select
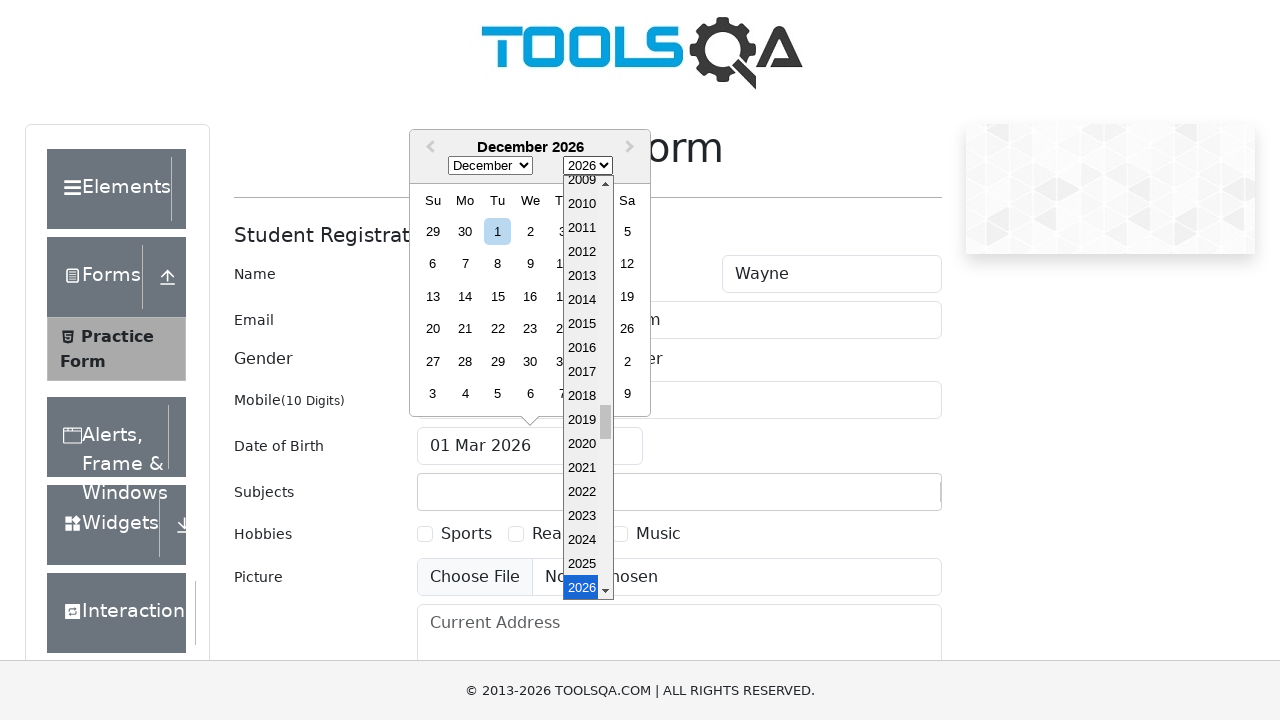

Selected year 1990 from date picker on .react-datepicker__year-select
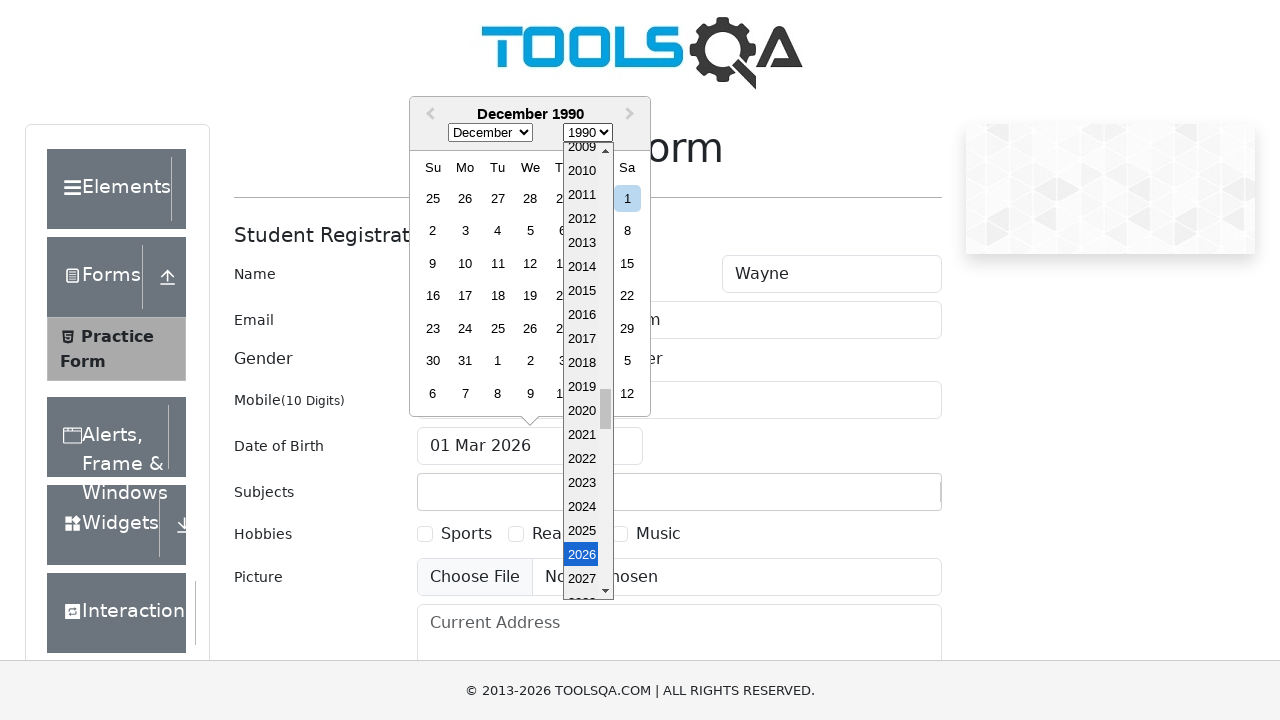

Selected day 10 from date picker at (465, 263) on .react-datepicker__day--010
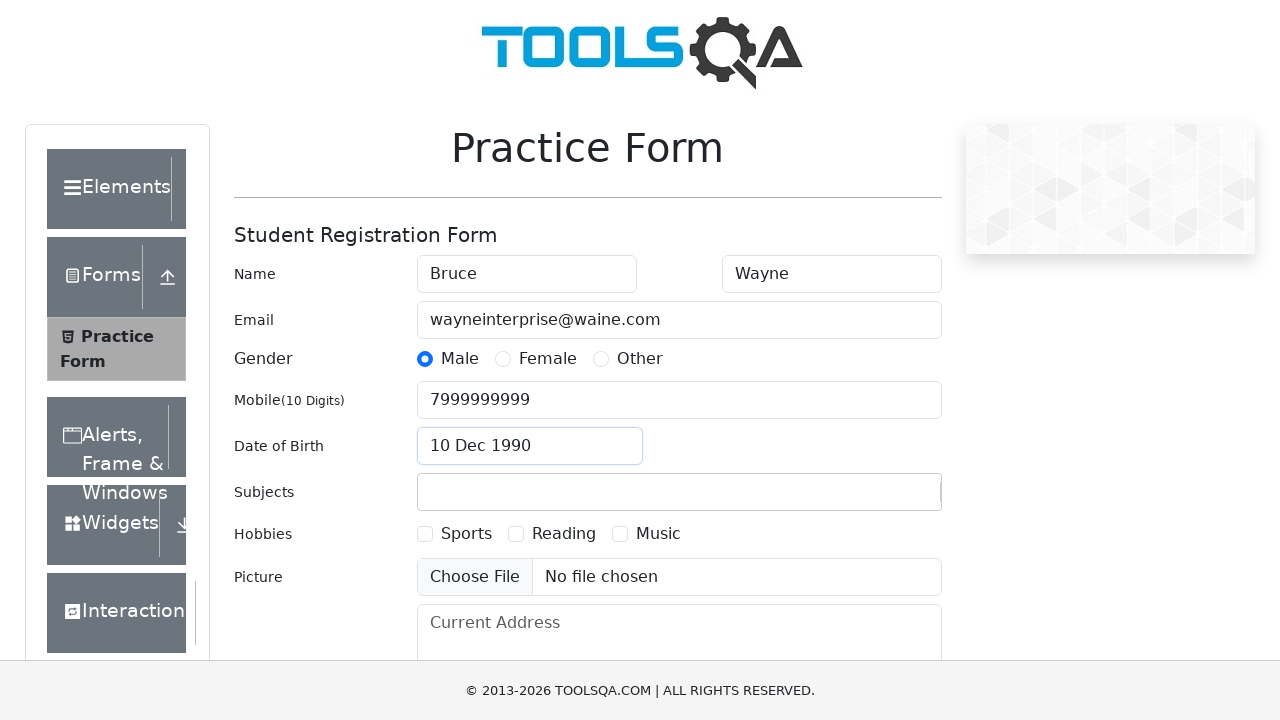

Filled subjects input with 'Physics' on #subjectsInput
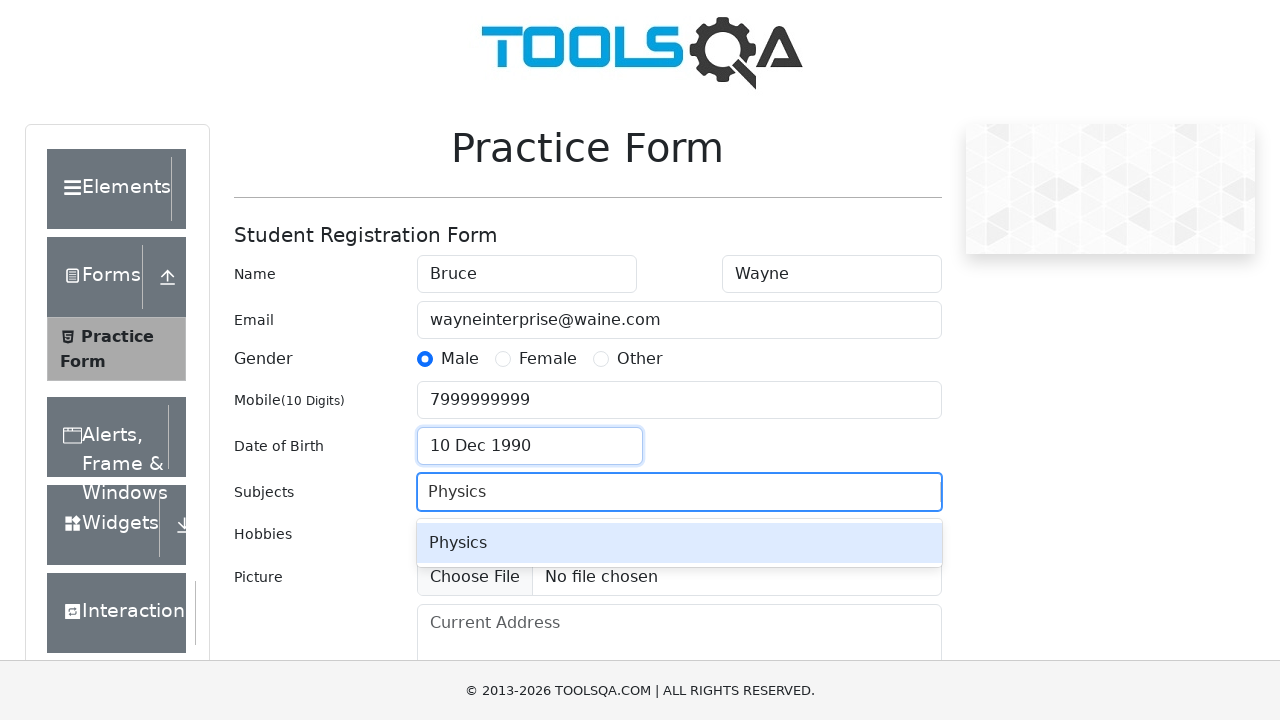

Pressed Enter to add Physics subject on #subjectsInput
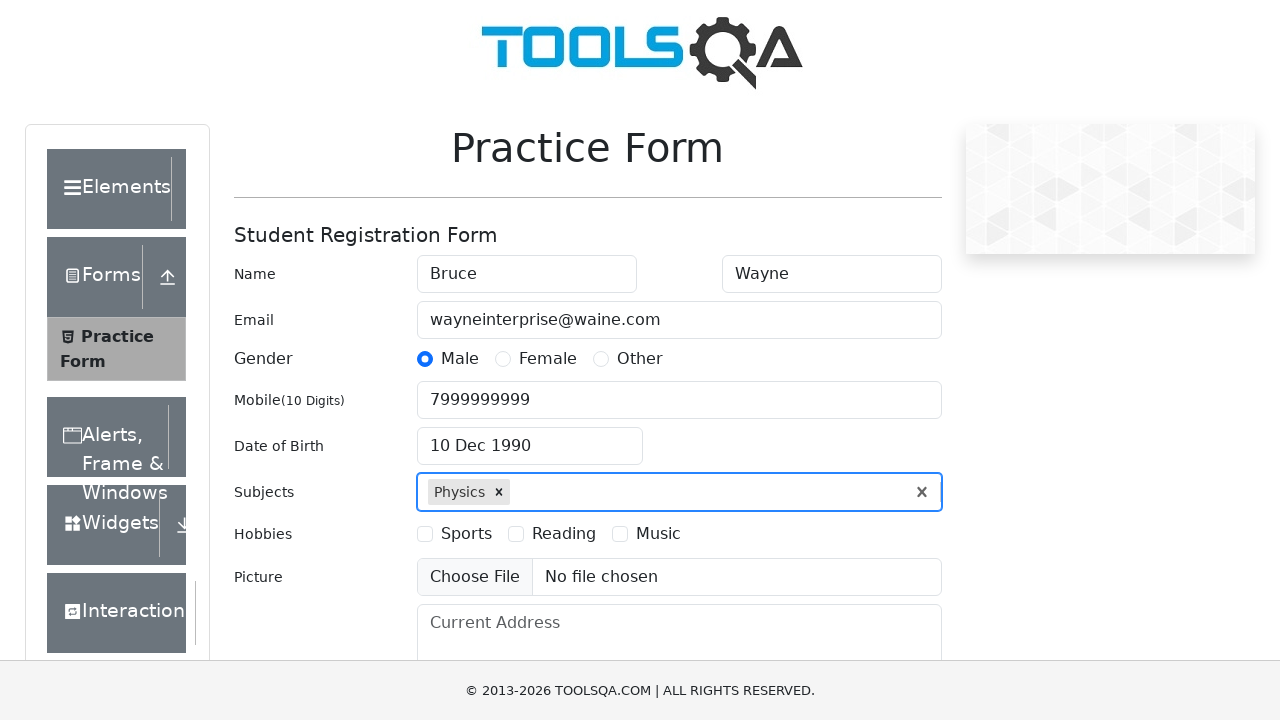

Filled subjects input with 'Computer Science' on #subjectsInput
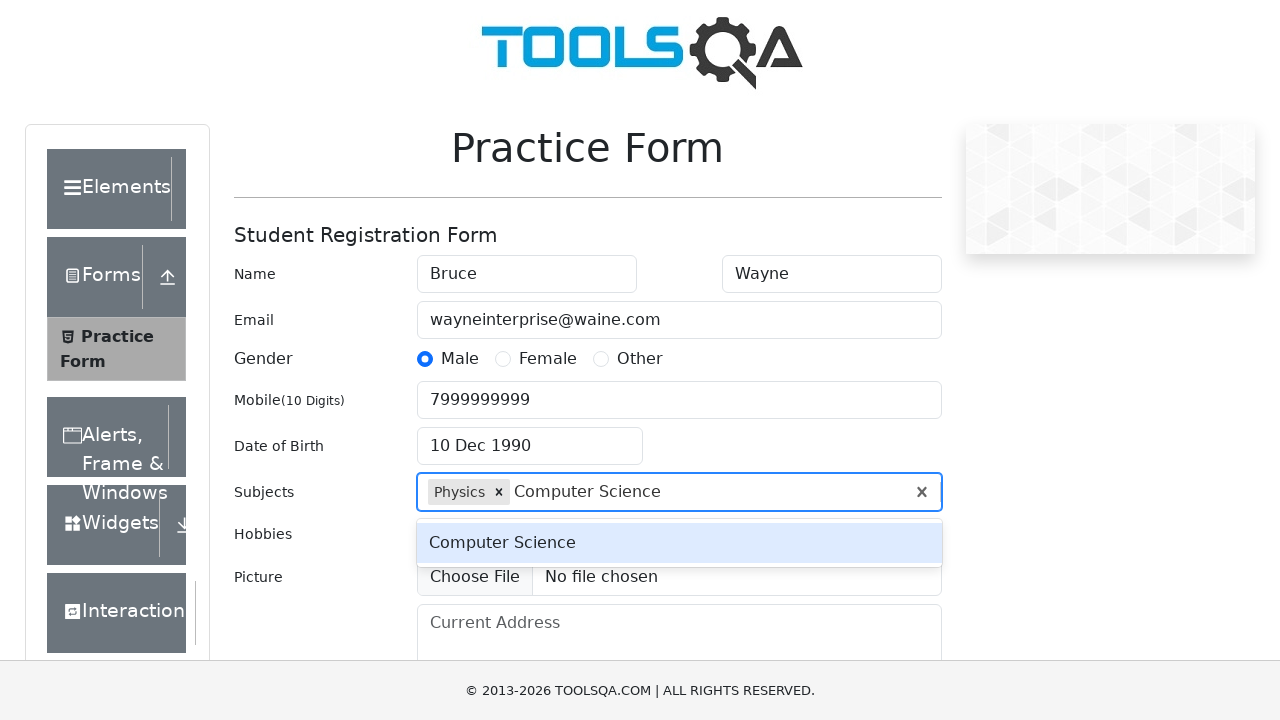

Pressed Enter to add Computer Science subject on #subjectsInput
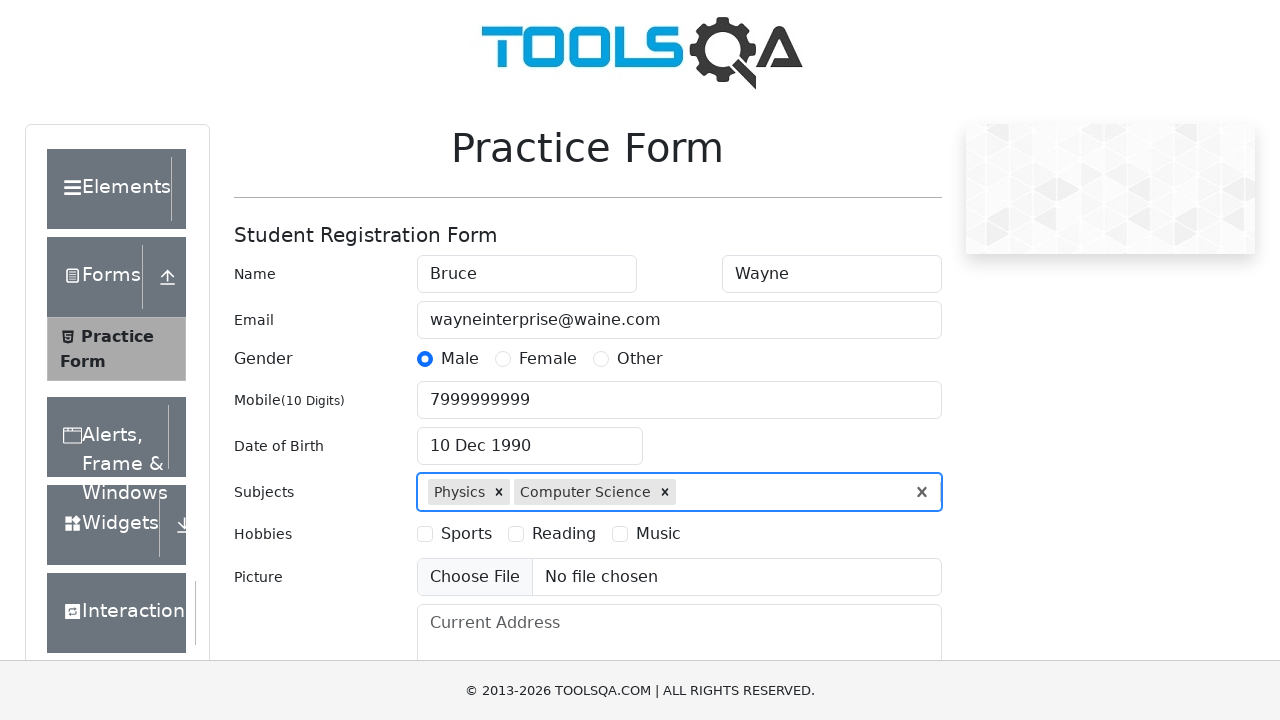

Selected first hobby checkbox at (466, 534) on [for='hobbies-checkbox-1']
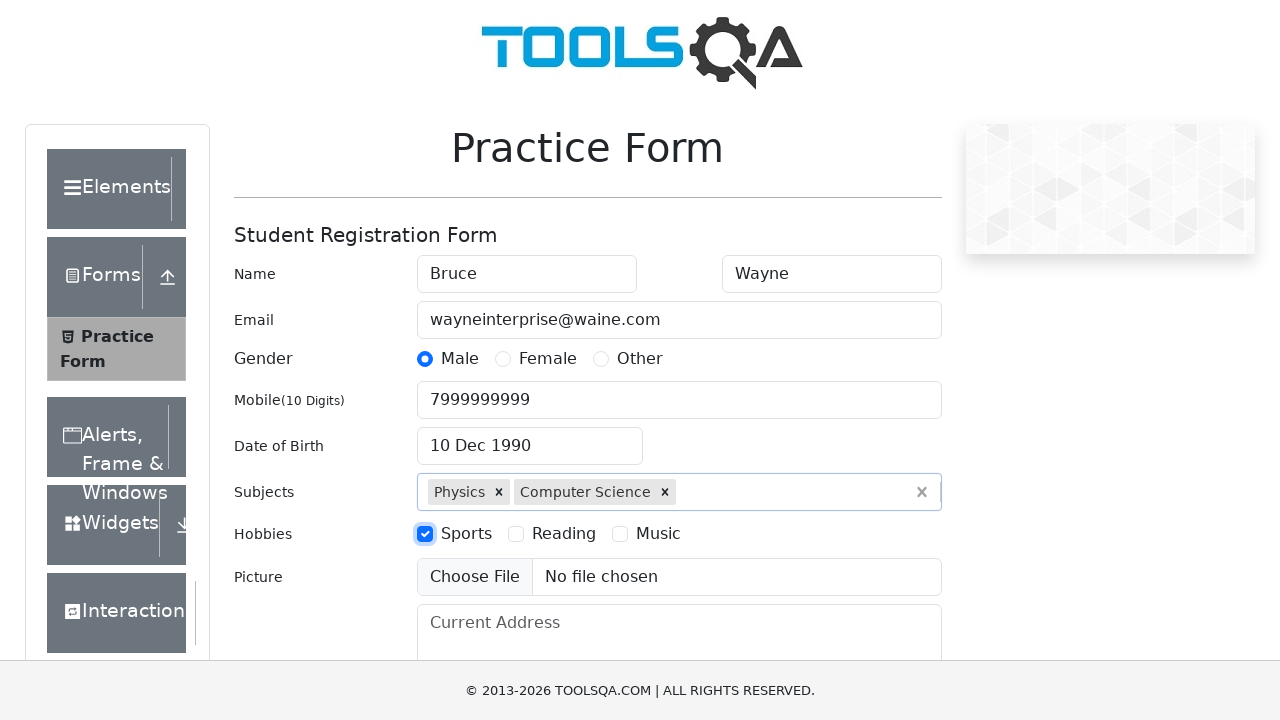

Selected second hobby checkbox at (564, 534) on [for='hobbies-checkbox-2']
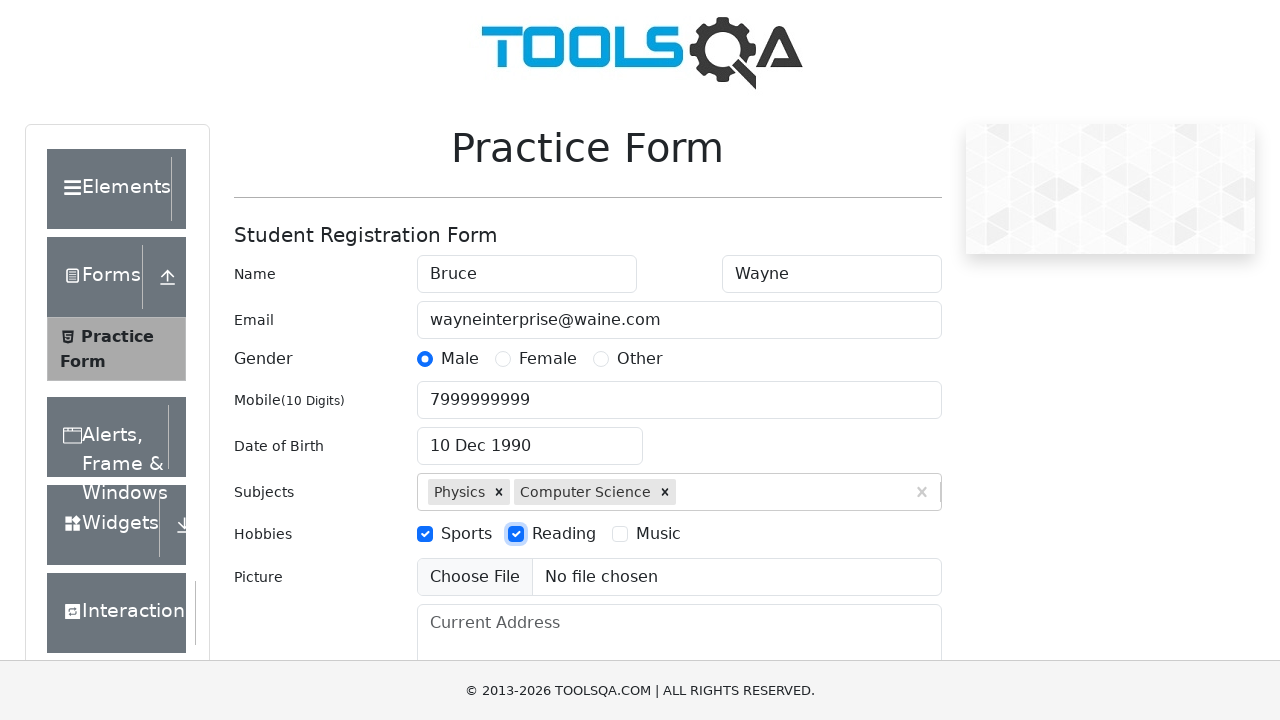

Selected third hobby checkbox at (658, 534) on [for='hobbies-checkbox-3']
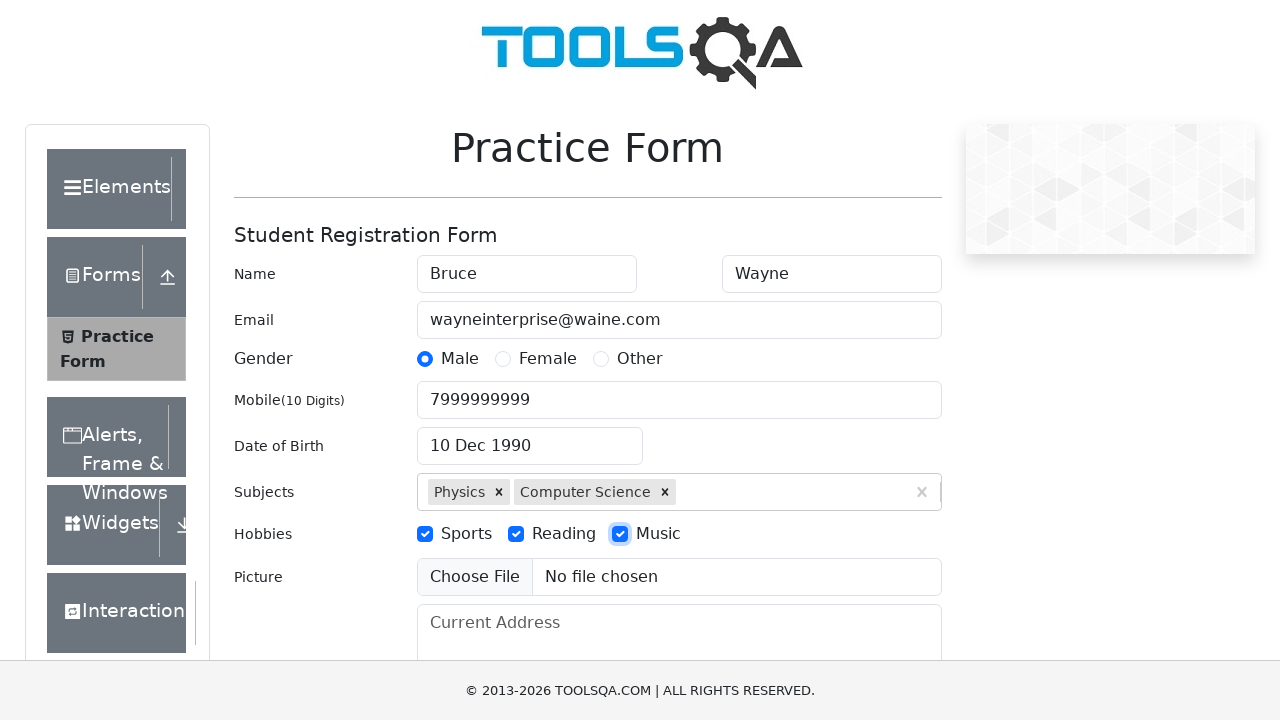

Filled address field with '1007 Mountain Drive, Gotham' on #currentAddress
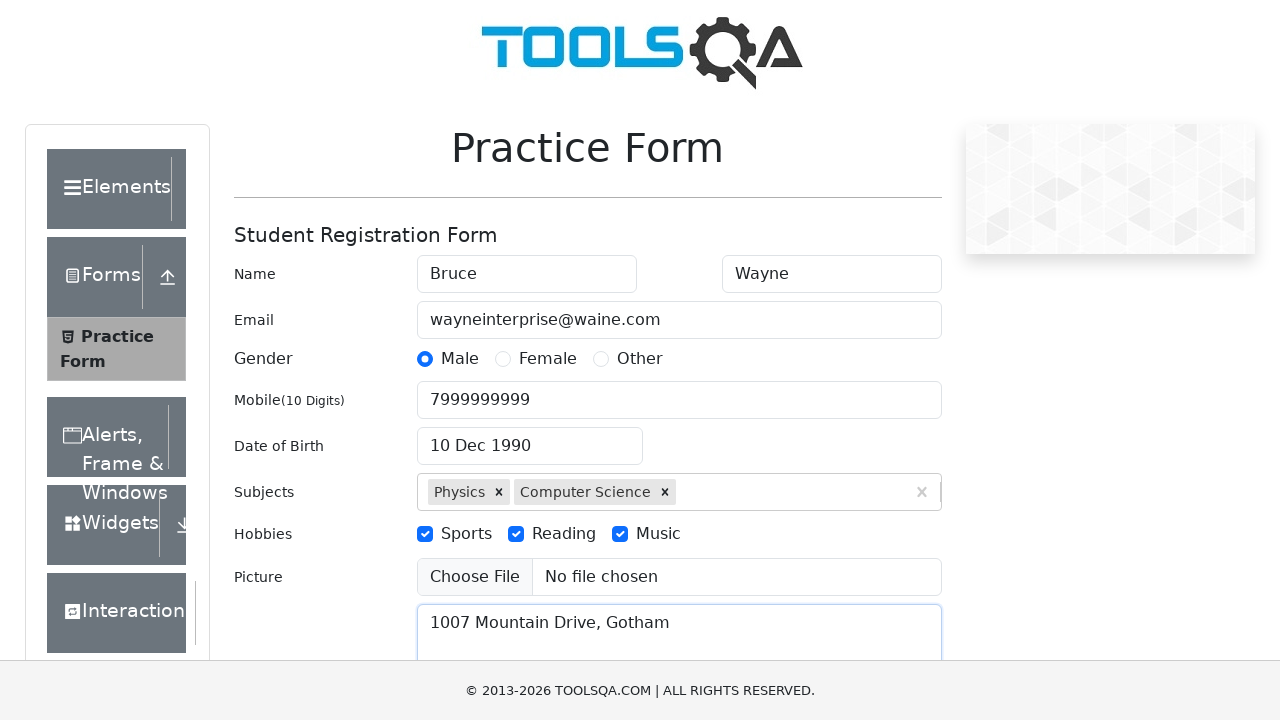

Clicked state dropdown at (527, 437) on #state
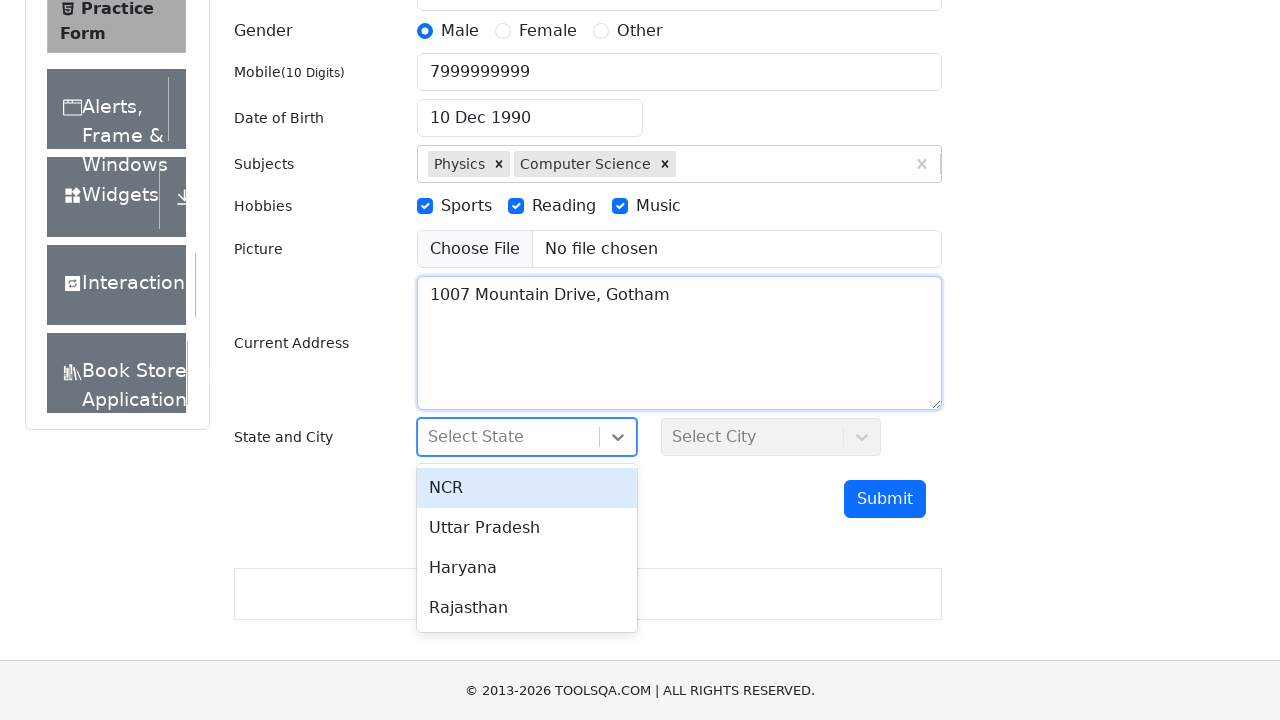

Selected state option at (527, 528) on #react-select-3-option-1
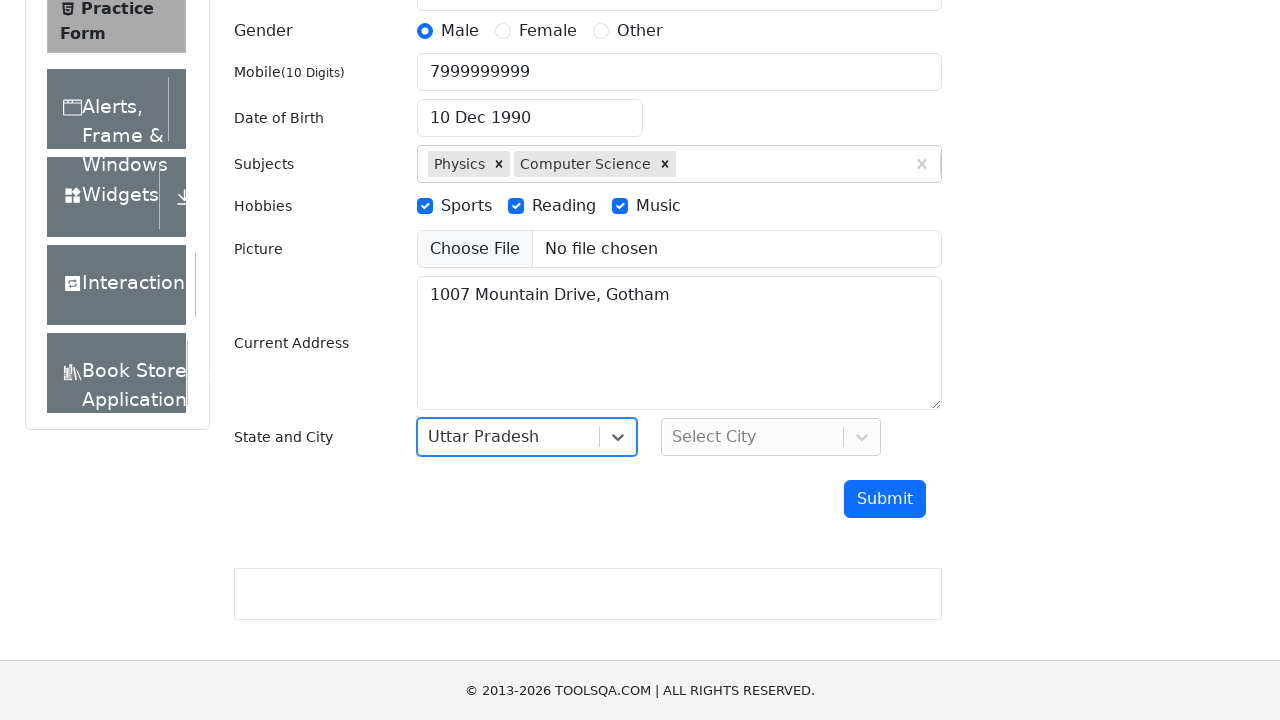

Clicked city dropdown at (771, 437) on #city
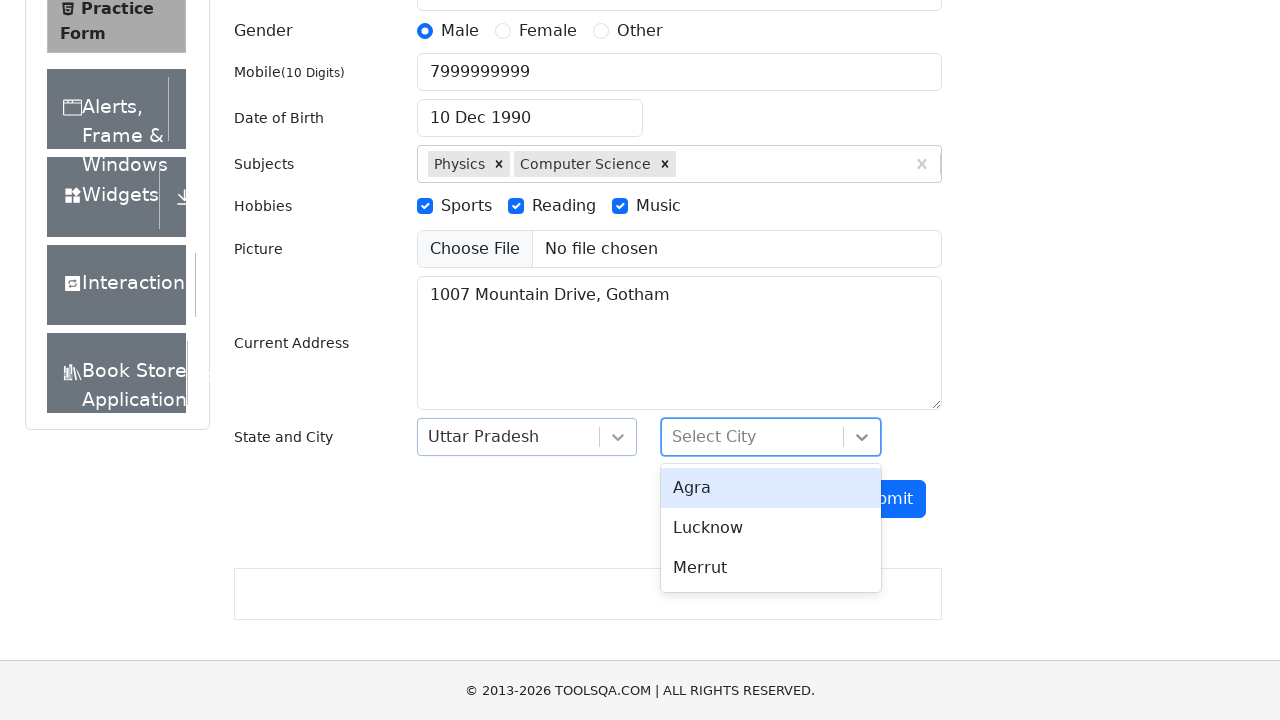

Selected city option at (771, 528) on #react-select-4-option-1
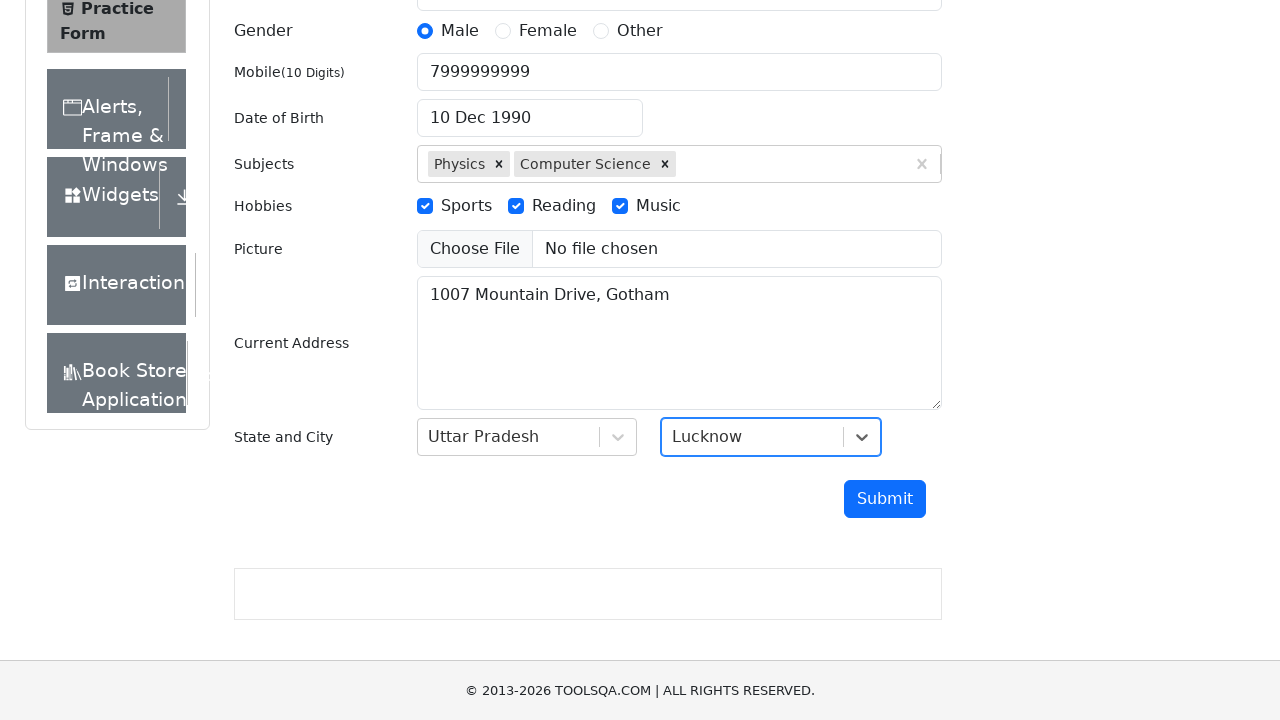

Clicked submit button to submit form at (885, 499) on #submit
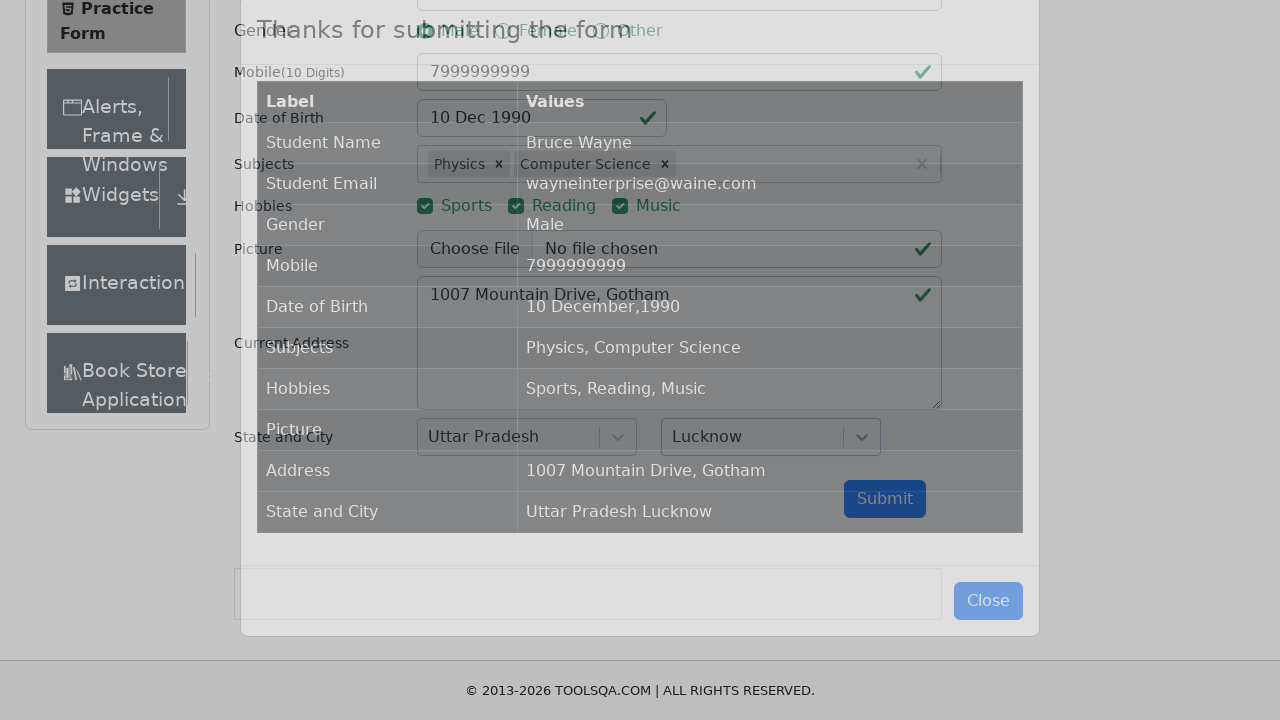

Submission modal appeared and was loaded
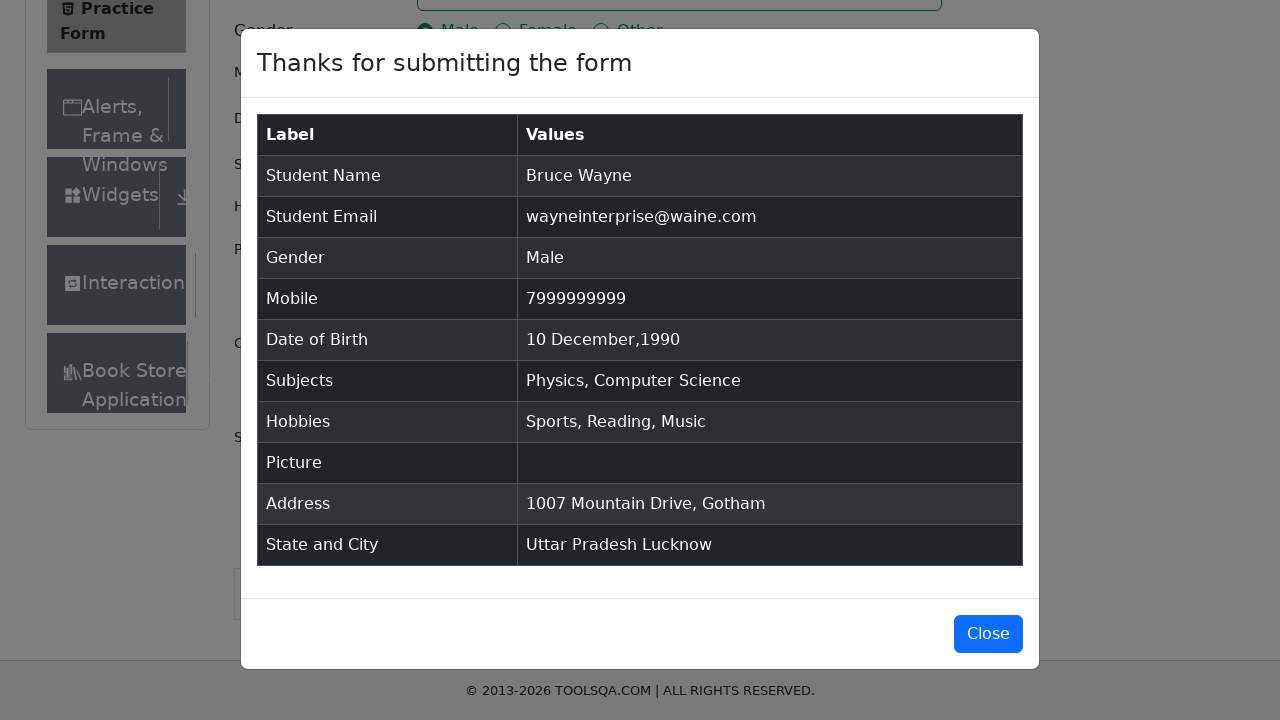

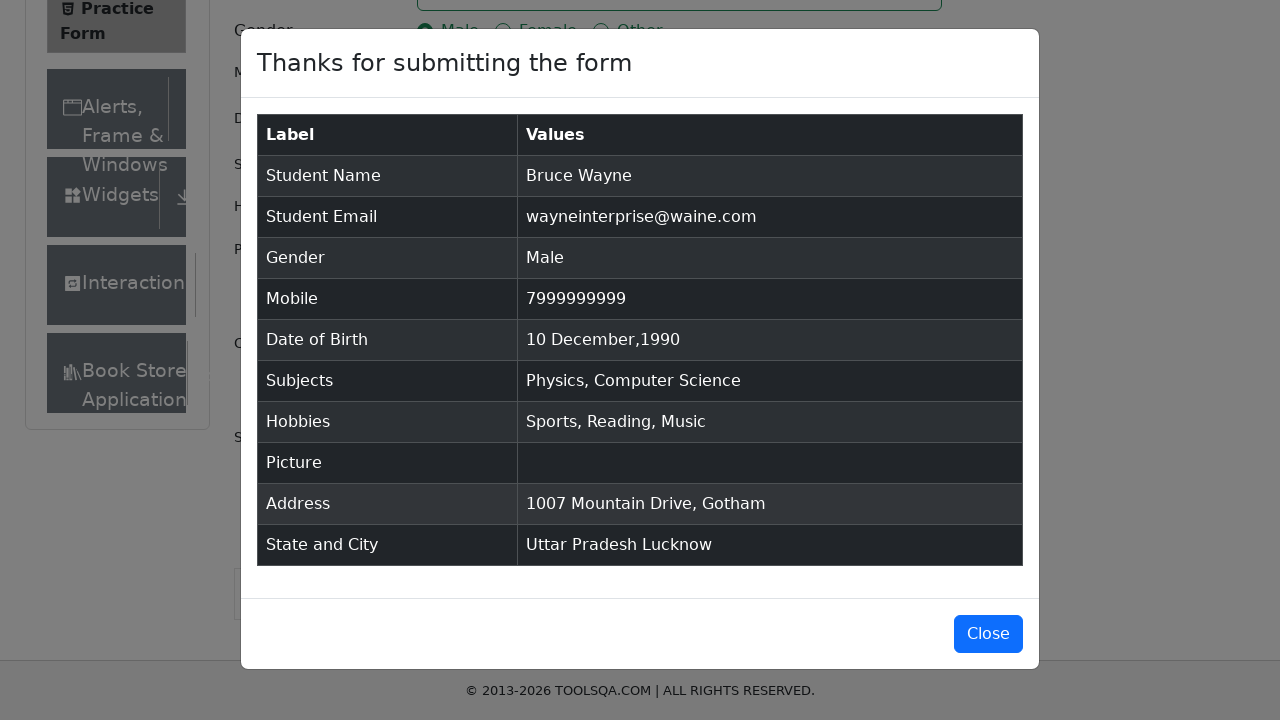